Navigates to a Google Forms page and verifies that form questions and options are loaded and visible on the page.

Starting URL: https://docs.google.com/forms/d/e/1FAIpQLSdd3RIqfQSJKVnyHy188js1aF5I8bm1cwRZh8mx0gJaGuzY5w/viewform

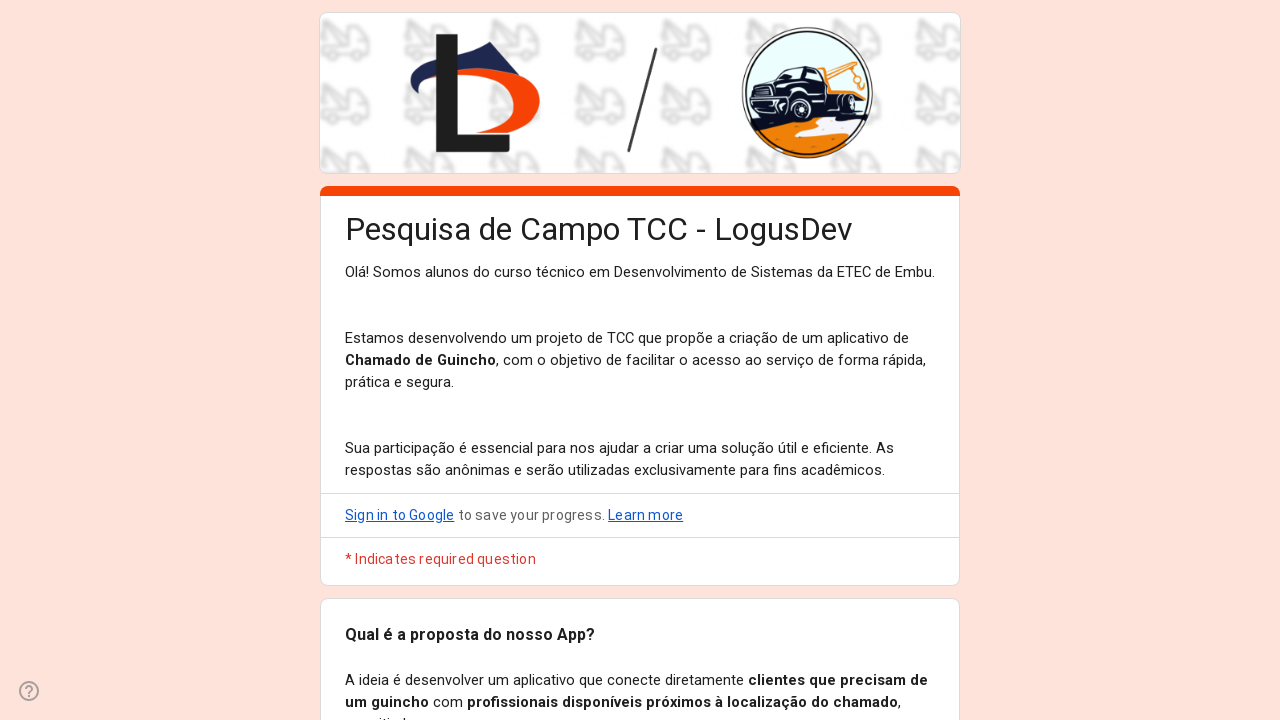

Set viewport size to 1200x800
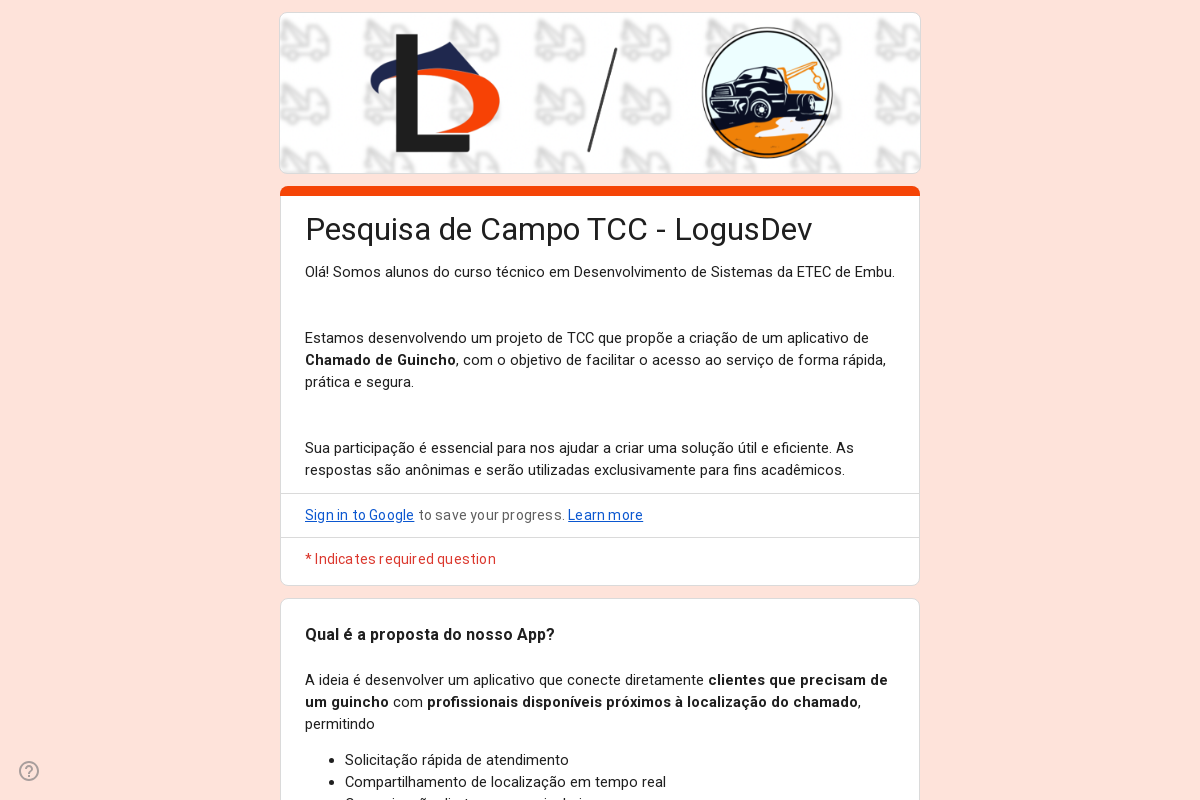

Form questions loaded and visible
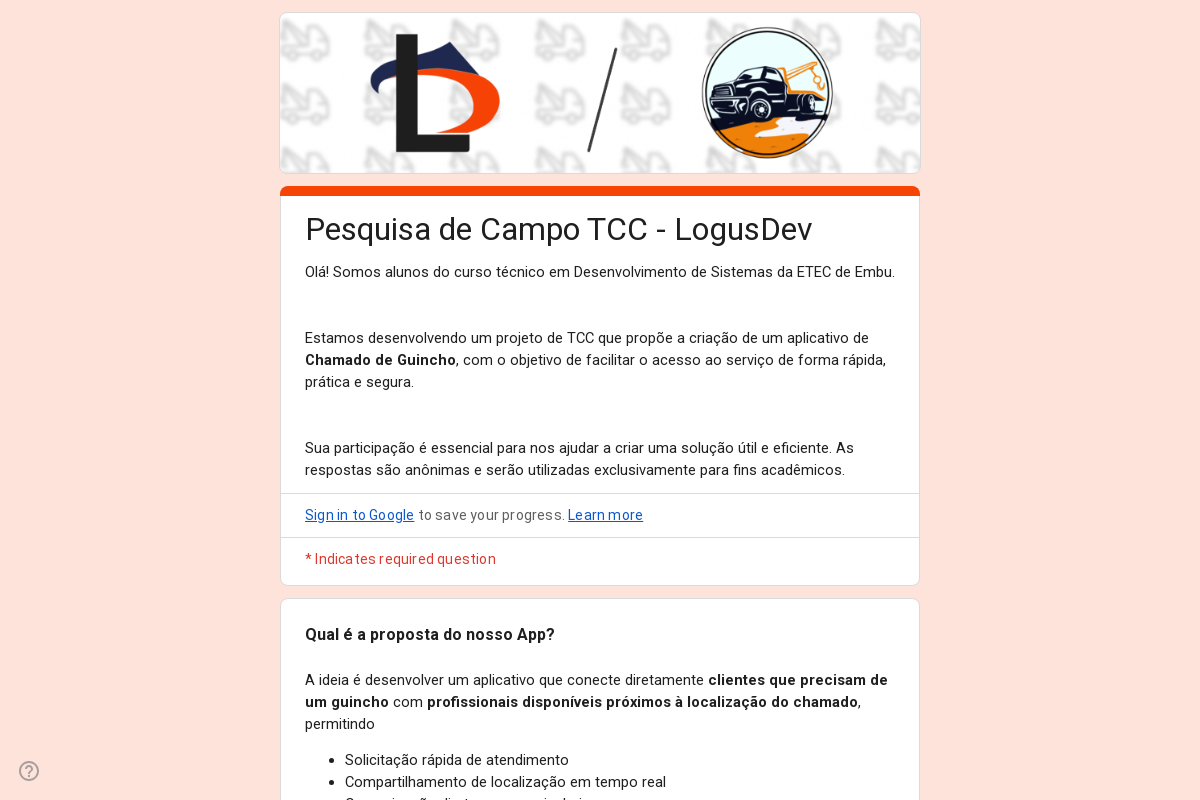

Form options loaded and visible
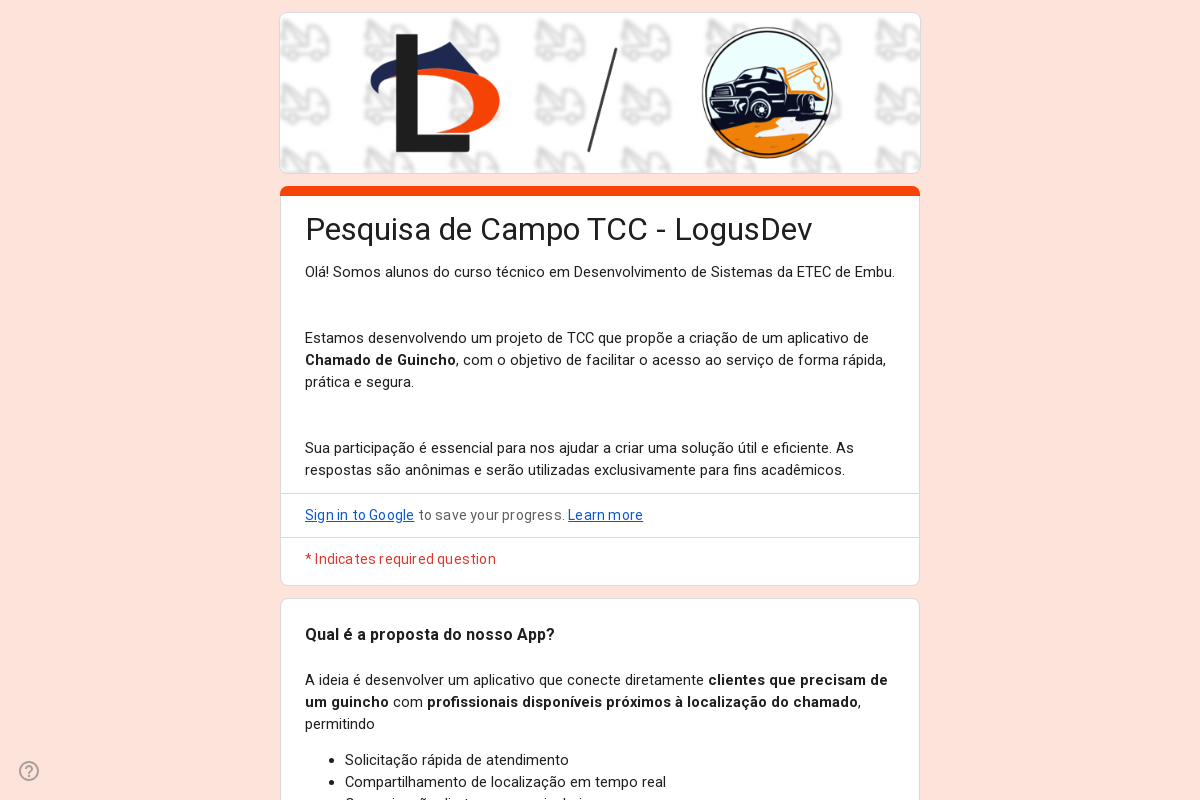

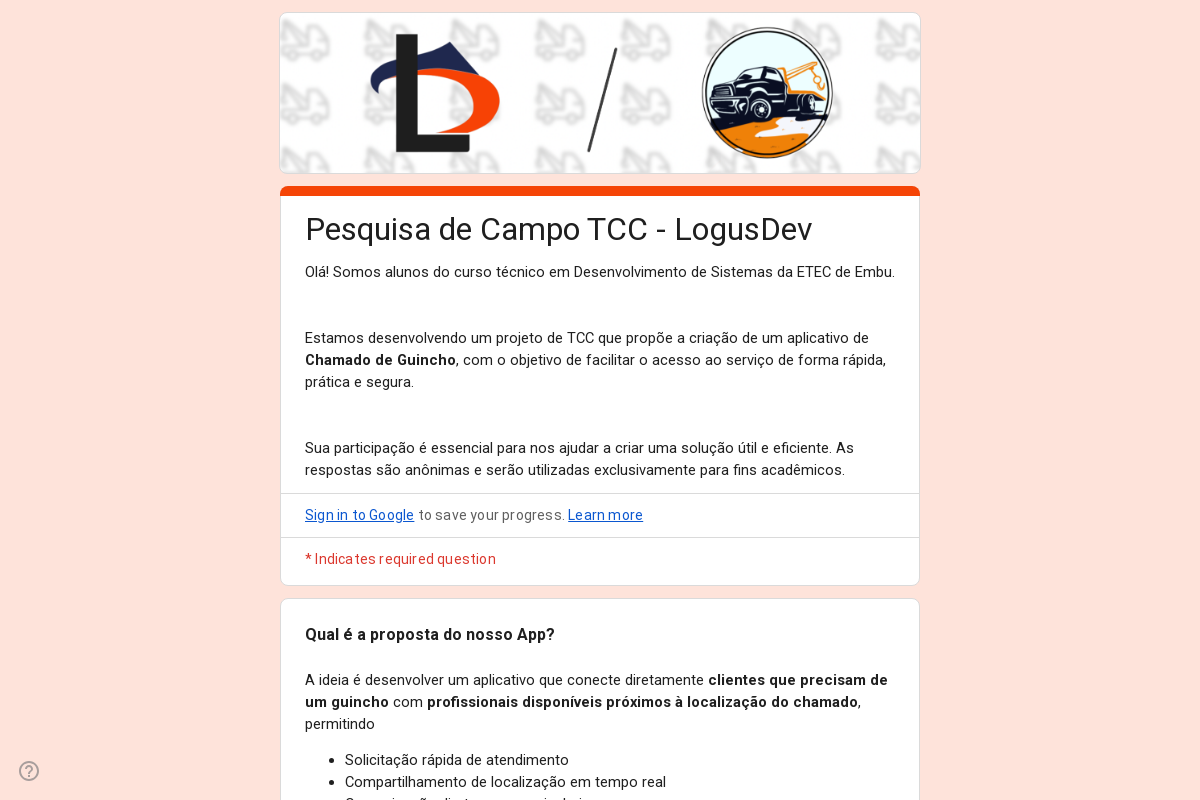